Tests form interaction on a locator practice page by clicking the submit button and verifying the error/response message is displayed

Starting URL: https://rahulshettyacademy.com/locatorspractice/

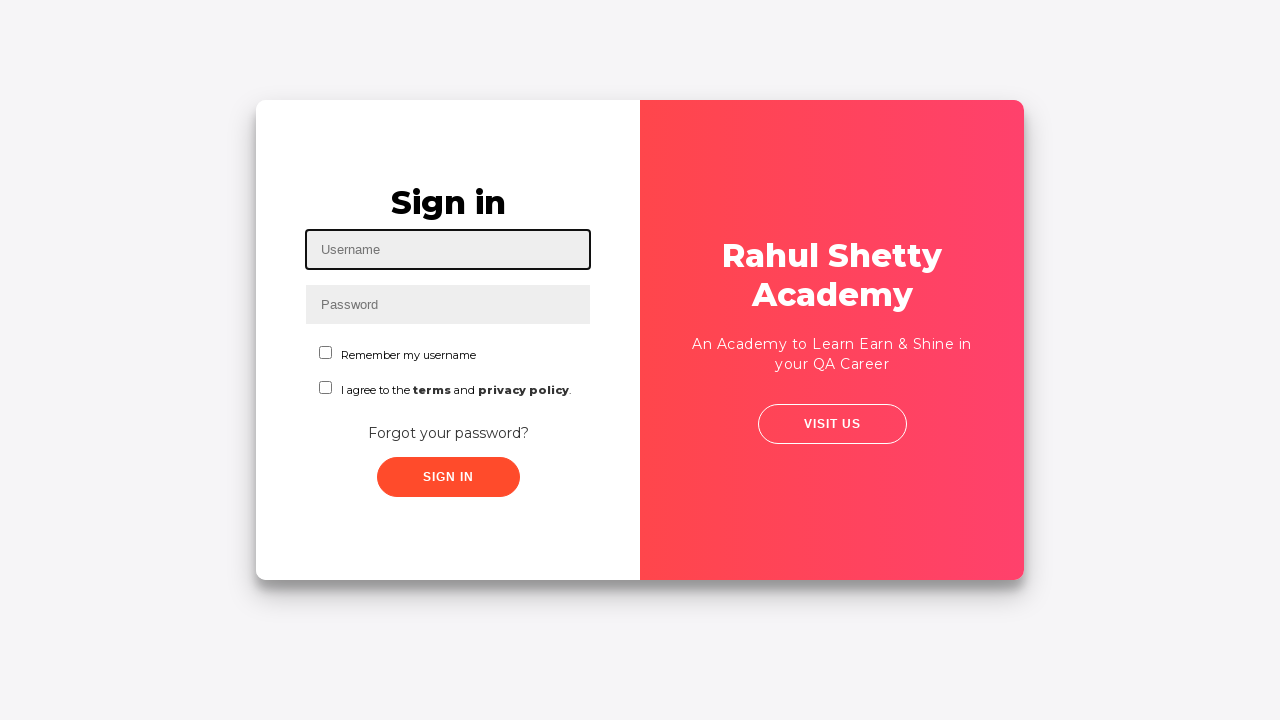

Navigated to locators practice page
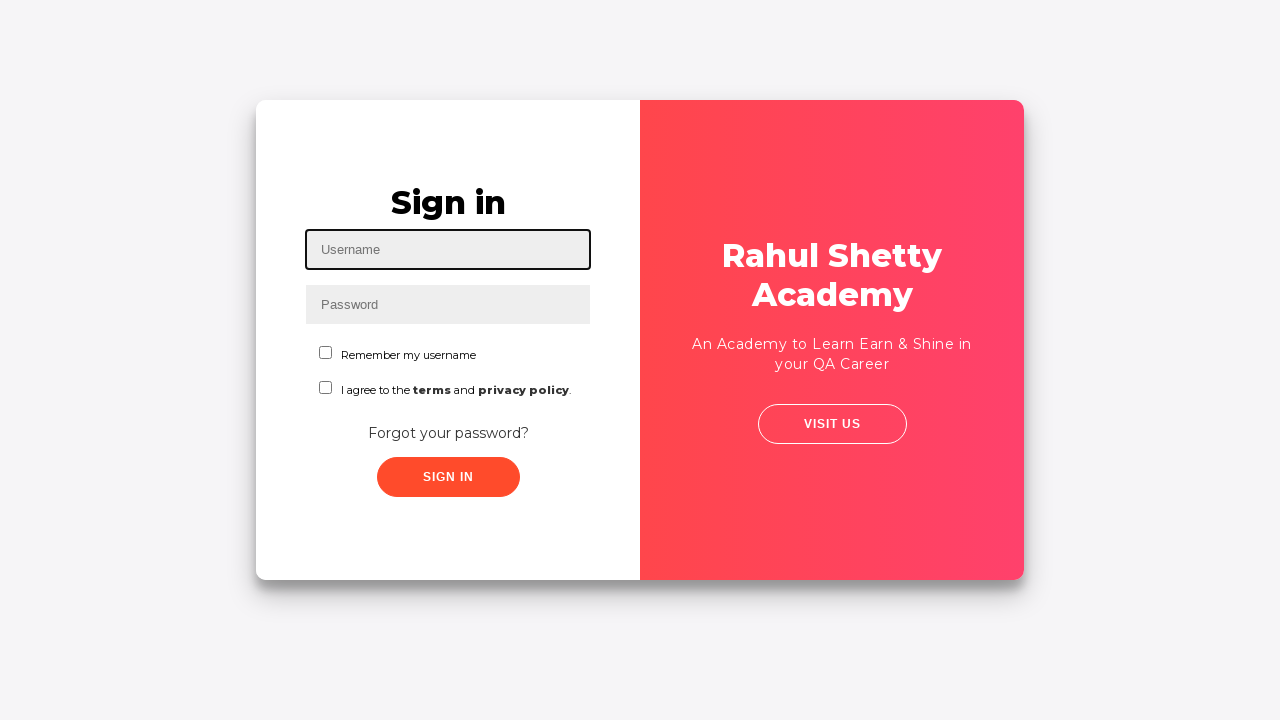

Clicked the submit button at (448, 477) on button.submit
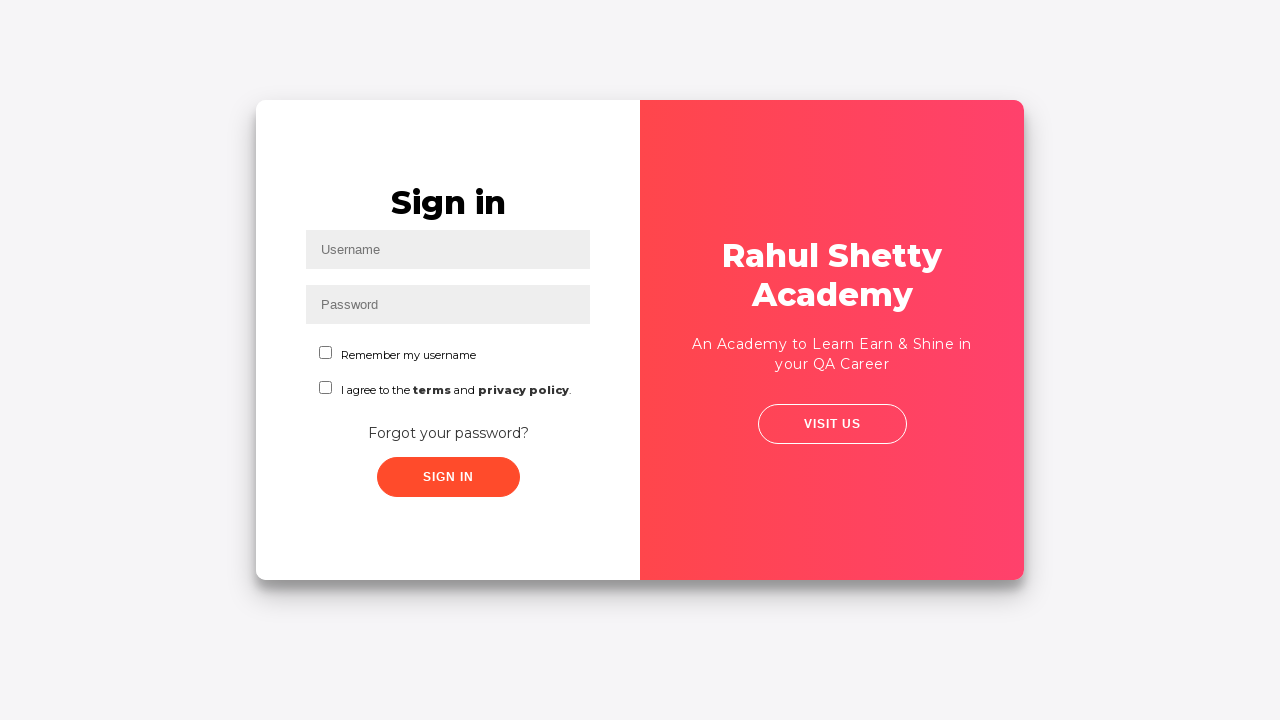

Retrieved response message from form
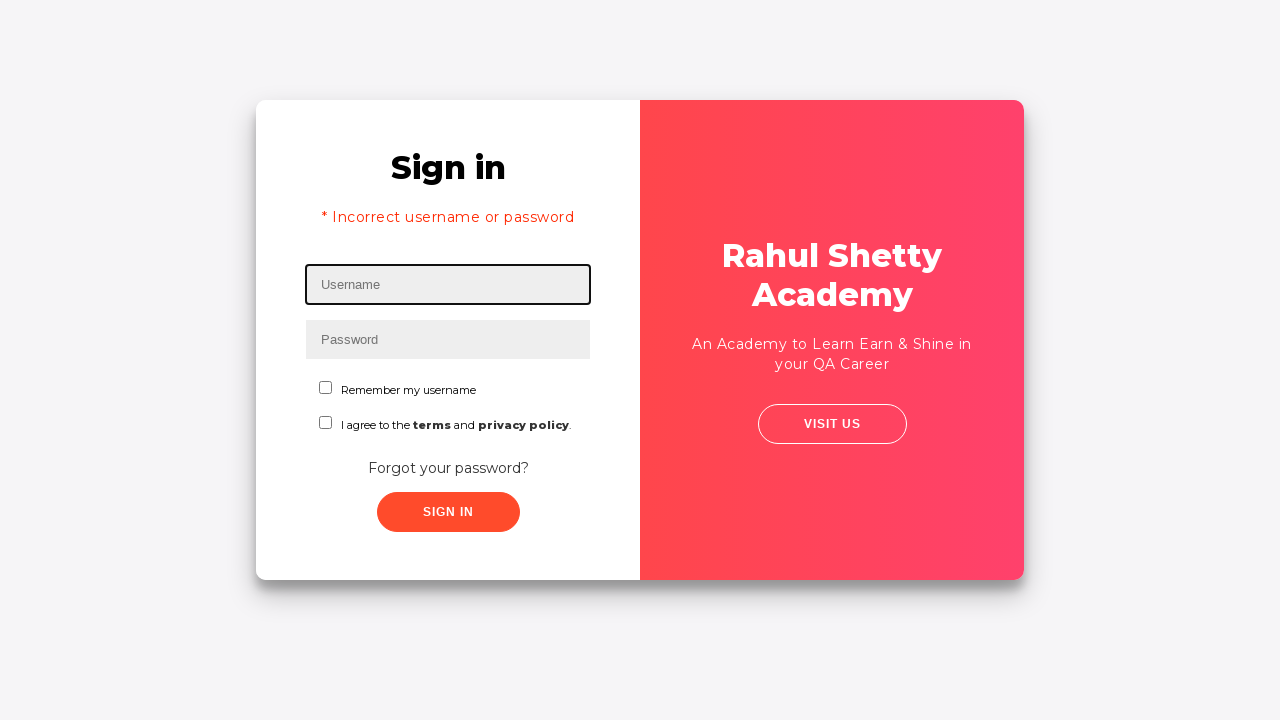

Printed message: * Incorrect username or password 
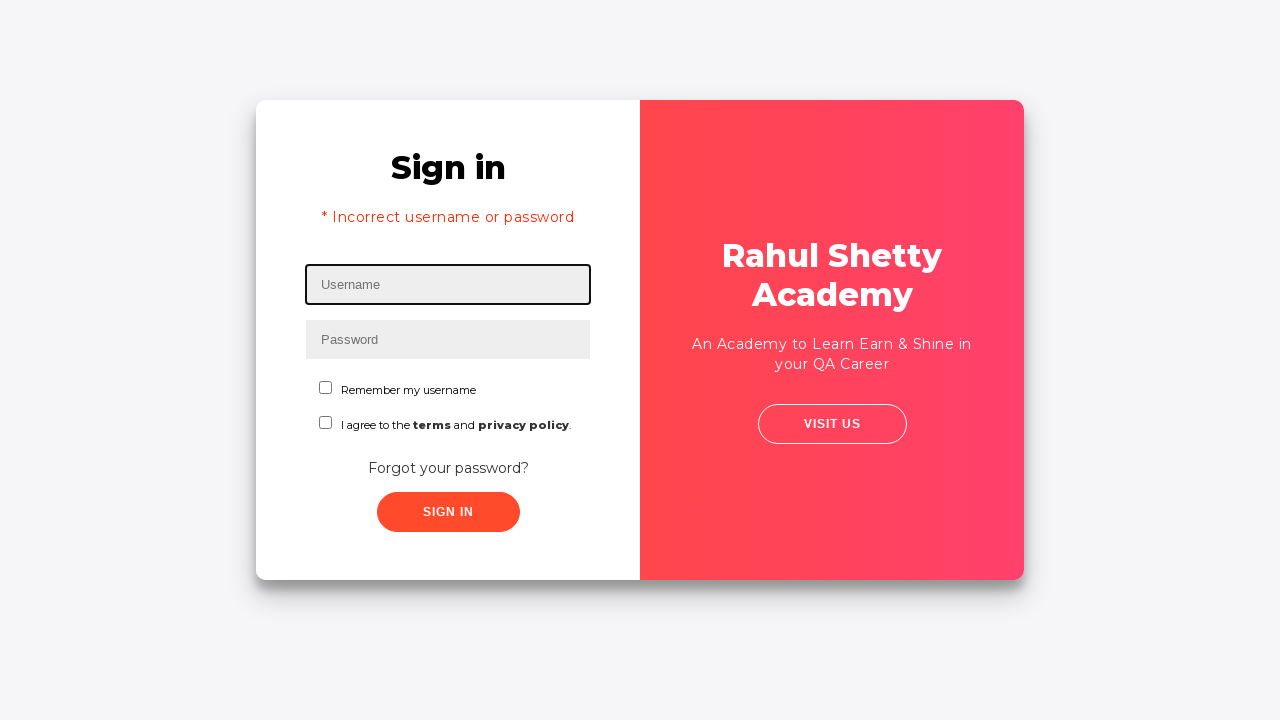

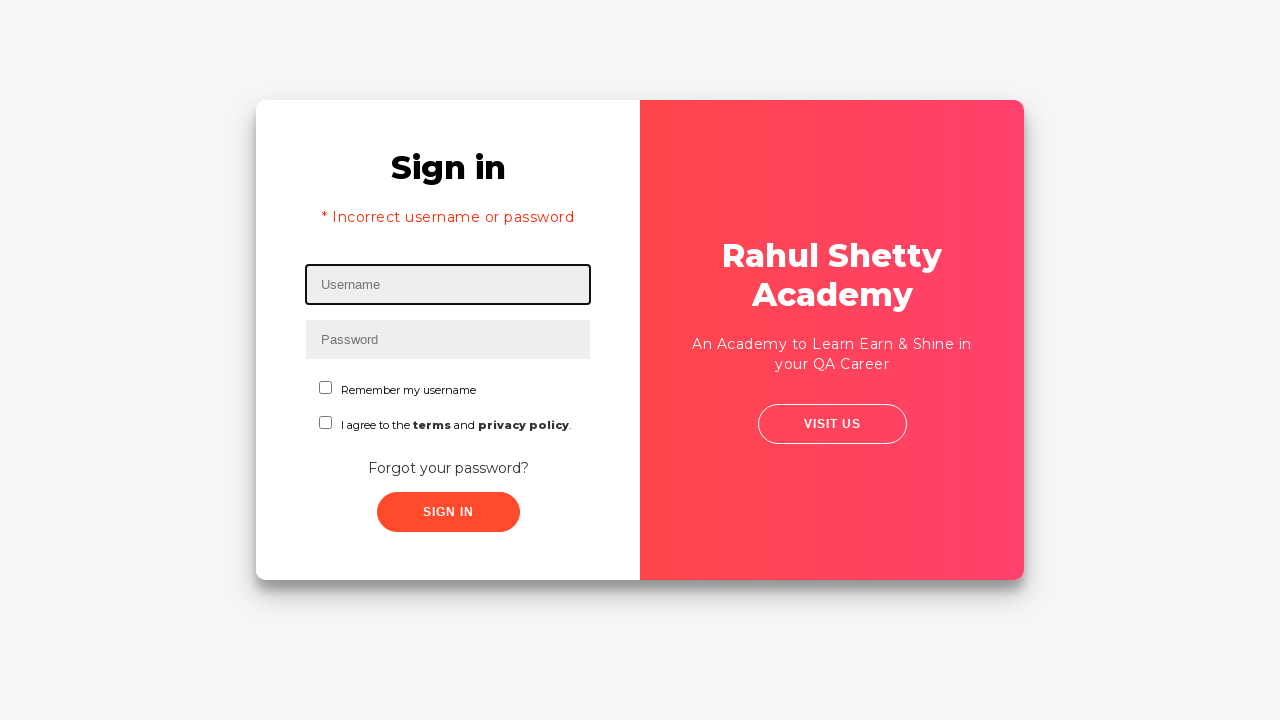